Tests text verification functionality by reading random text from the page, entering it into an input field, clicking verify, and checking the success message

Starting URL: https://demo.zeuz.ai/web/level/one/actions/save_text

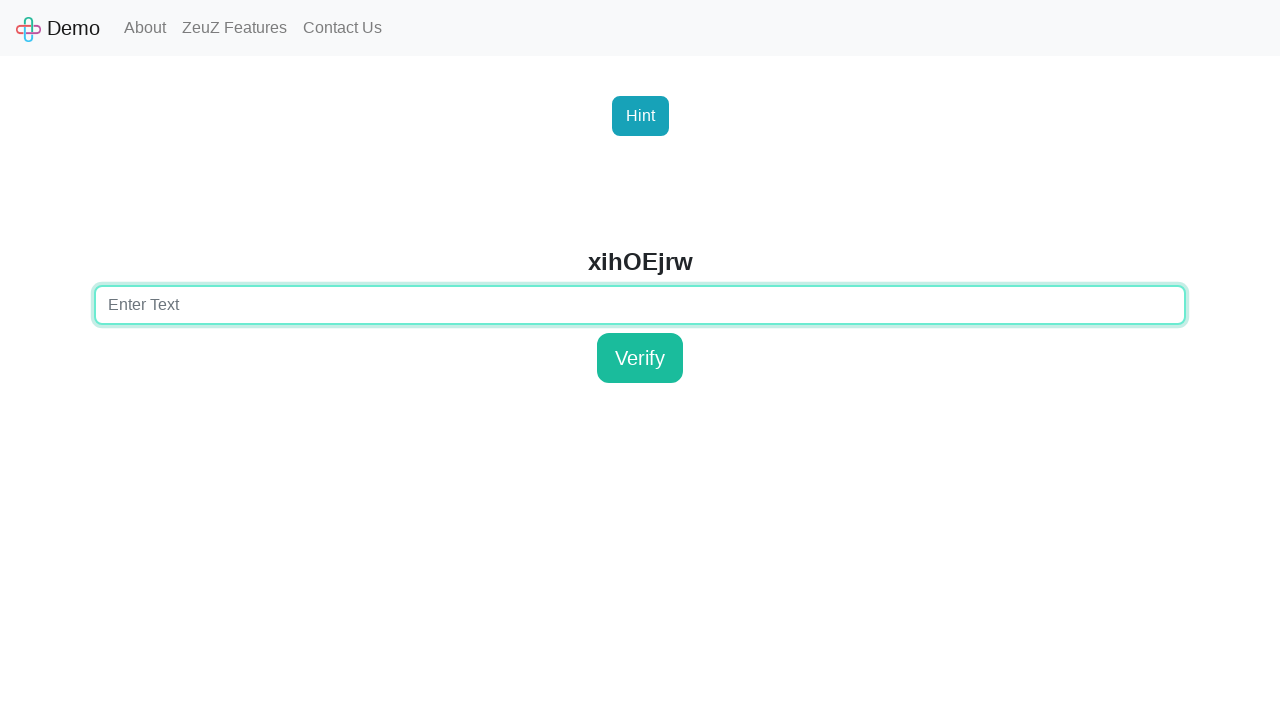

Retrieved random text from #randomText element
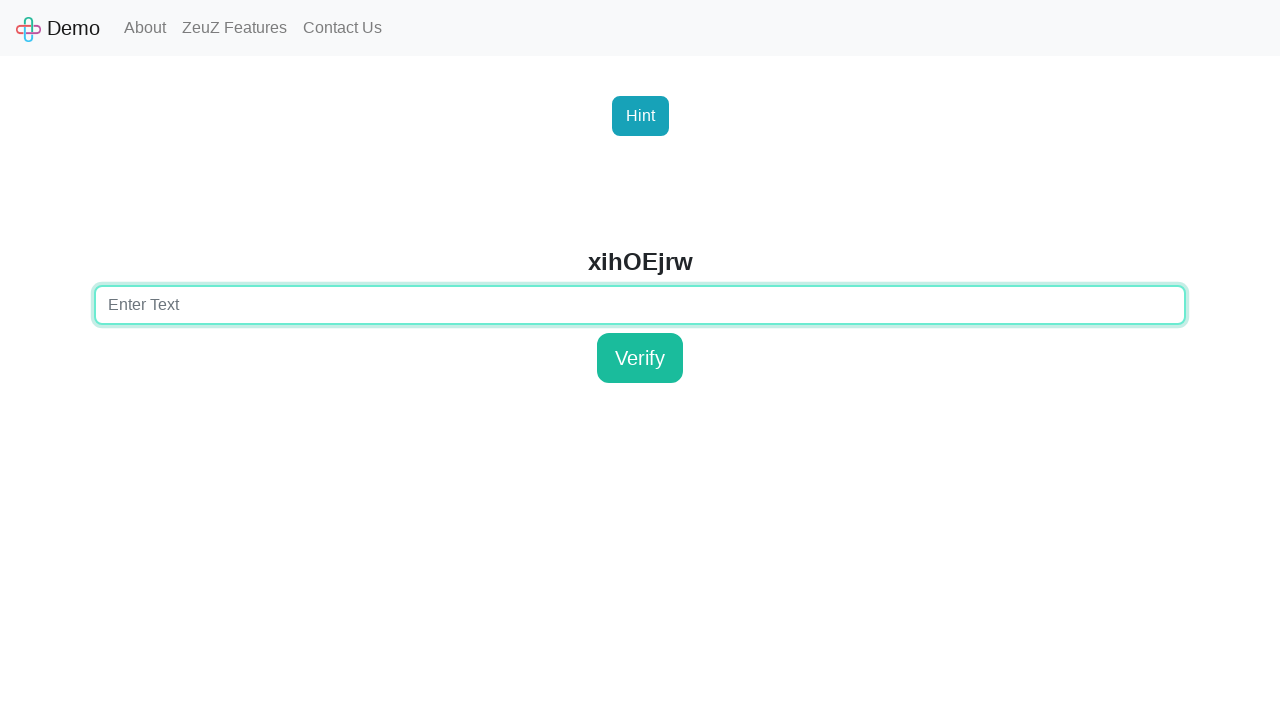

Filled input field with the random text on input#enter_text
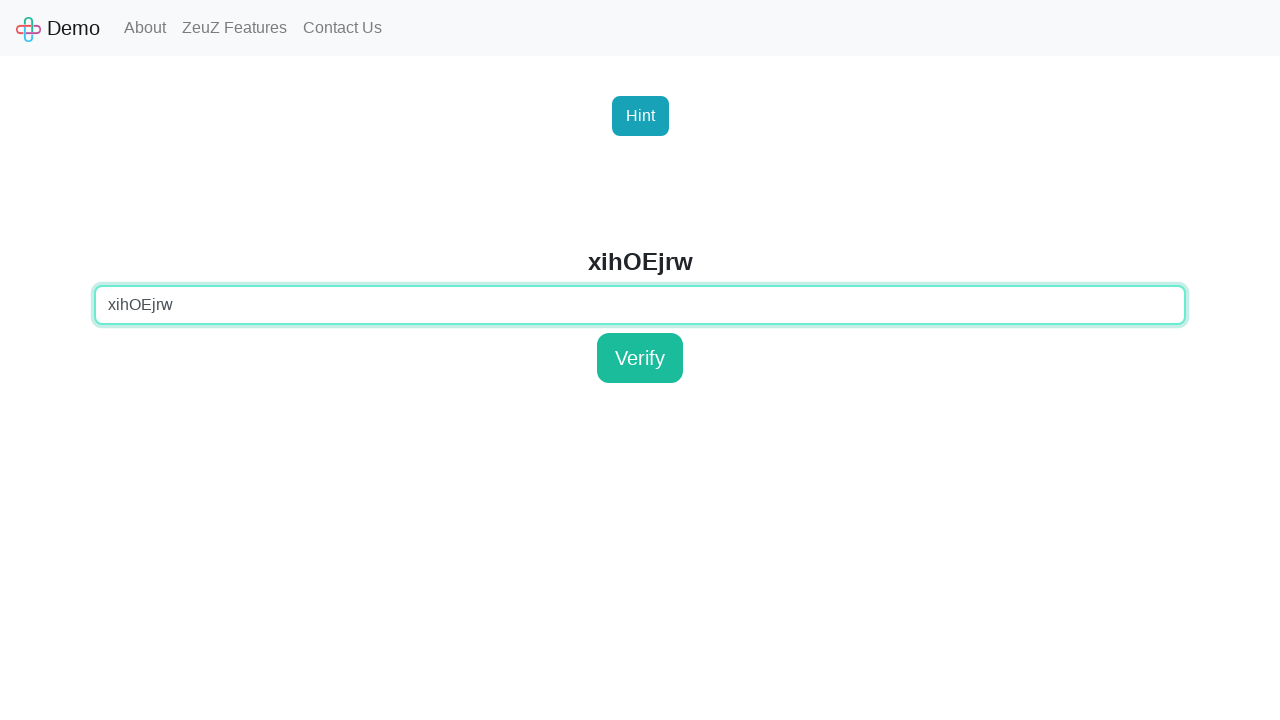

Clicked verify button to submit the text at (640, 358) on button#verify_id
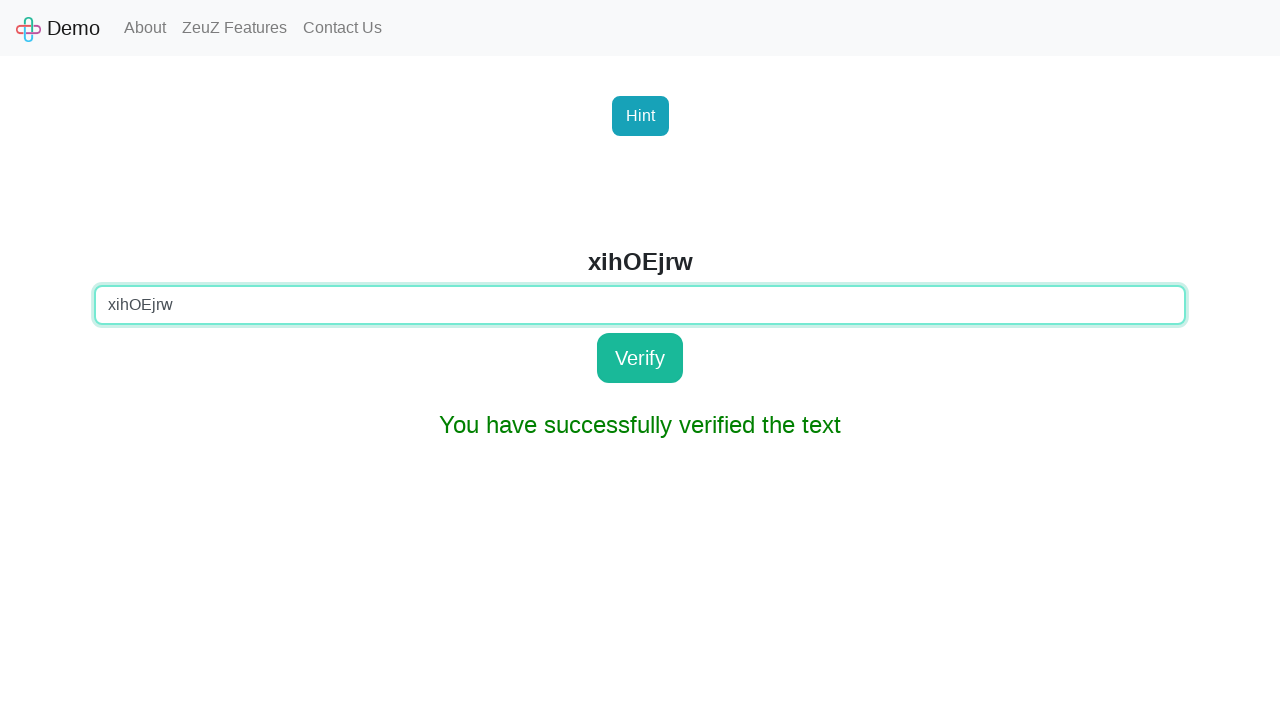

Success message appeared on page
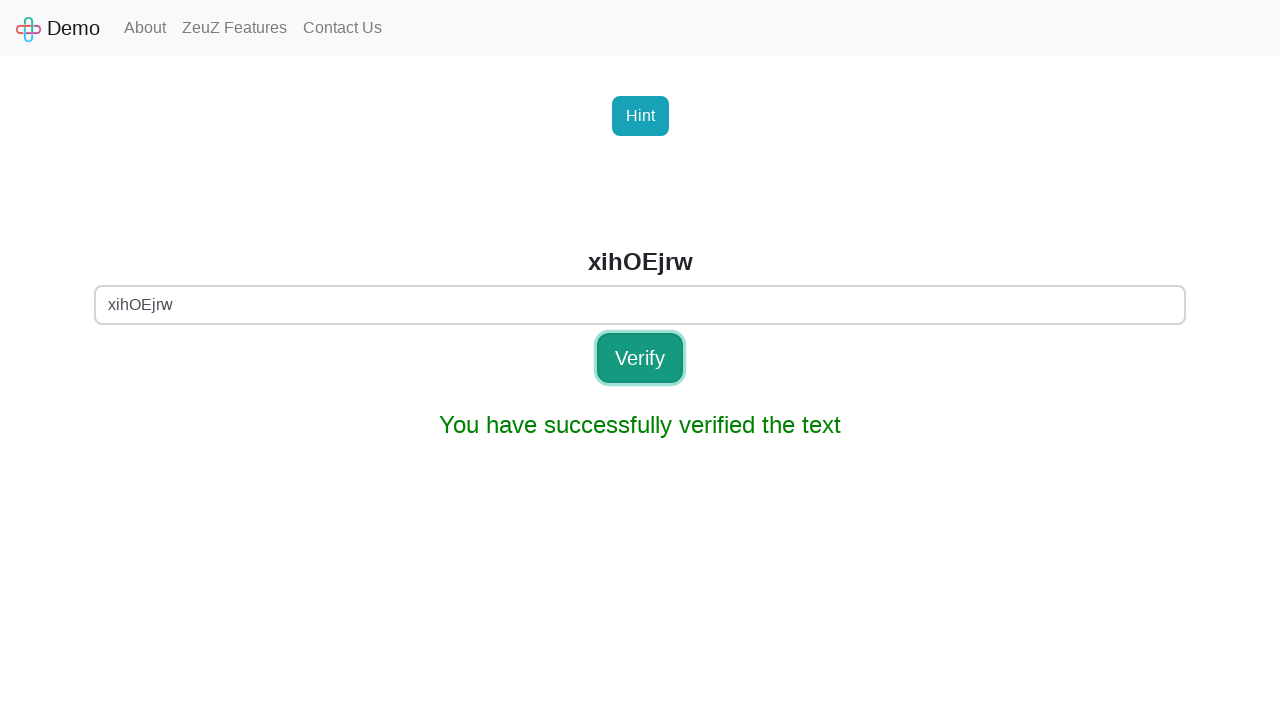

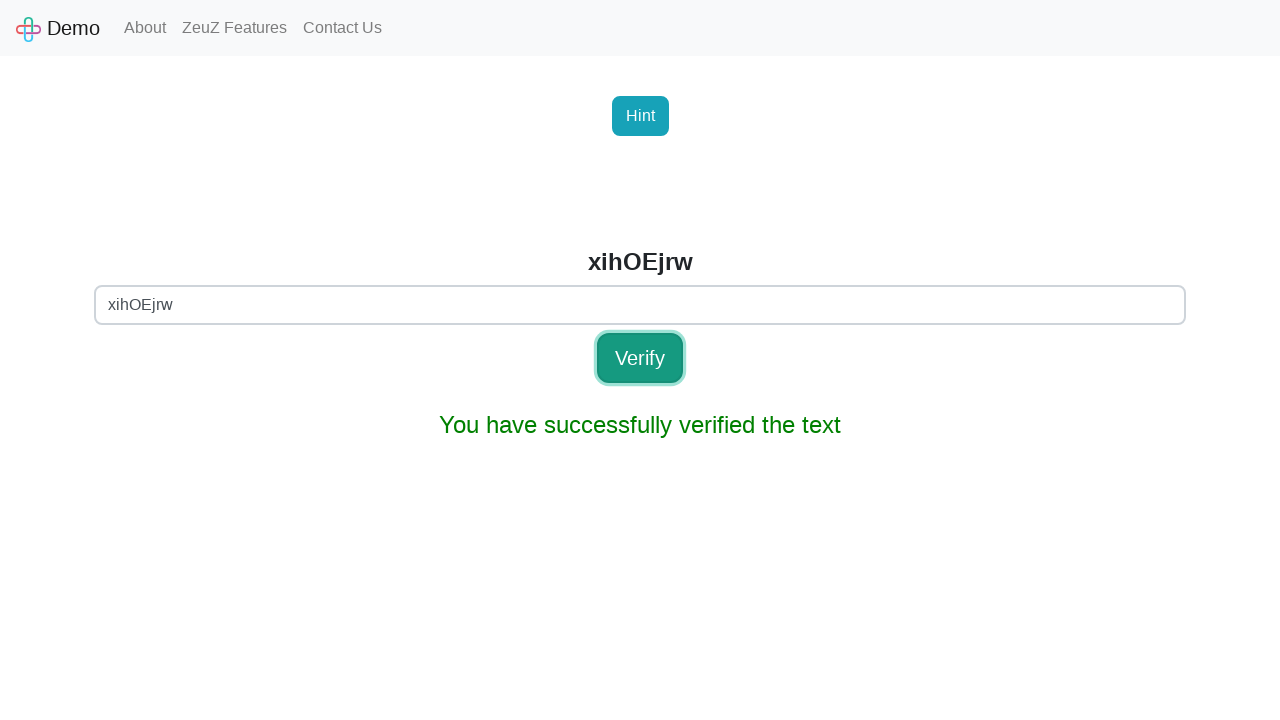